Navigates to a GitHub Pages site and waits for the page to load

Starting URL: https://annelida.github.io/

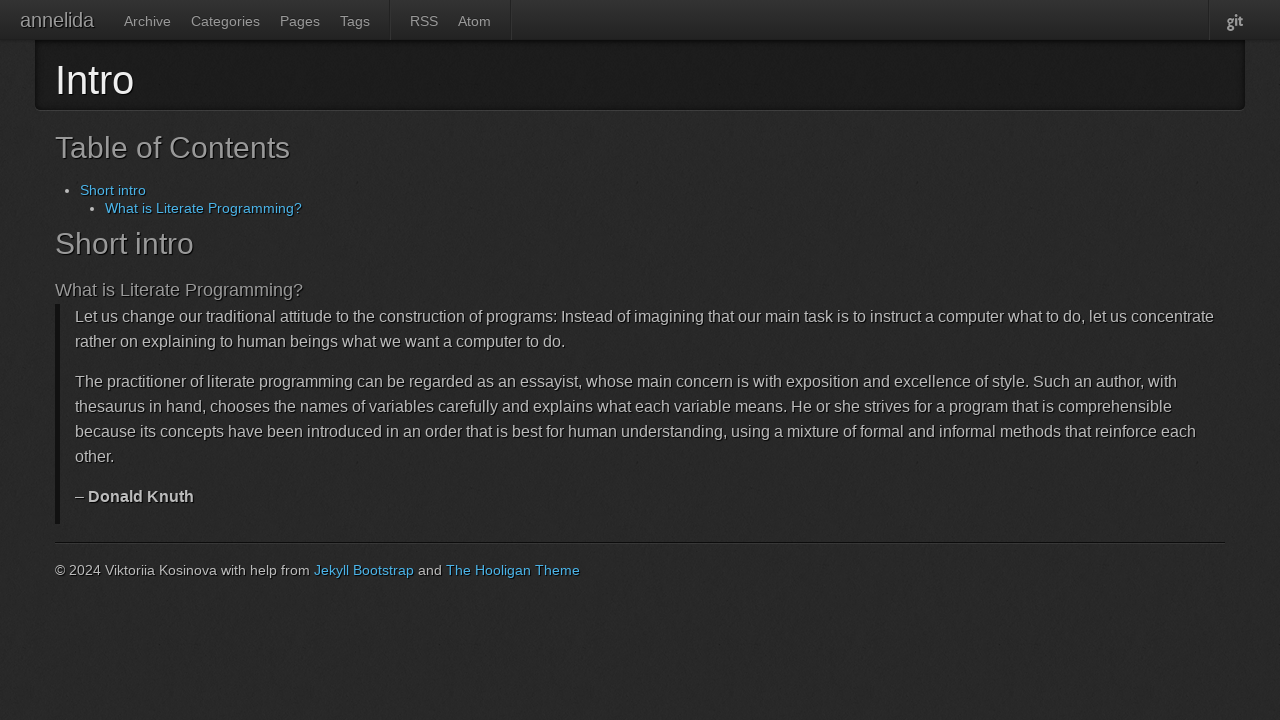

Navigated to GitHub Pages site at https://annelida.github.io/
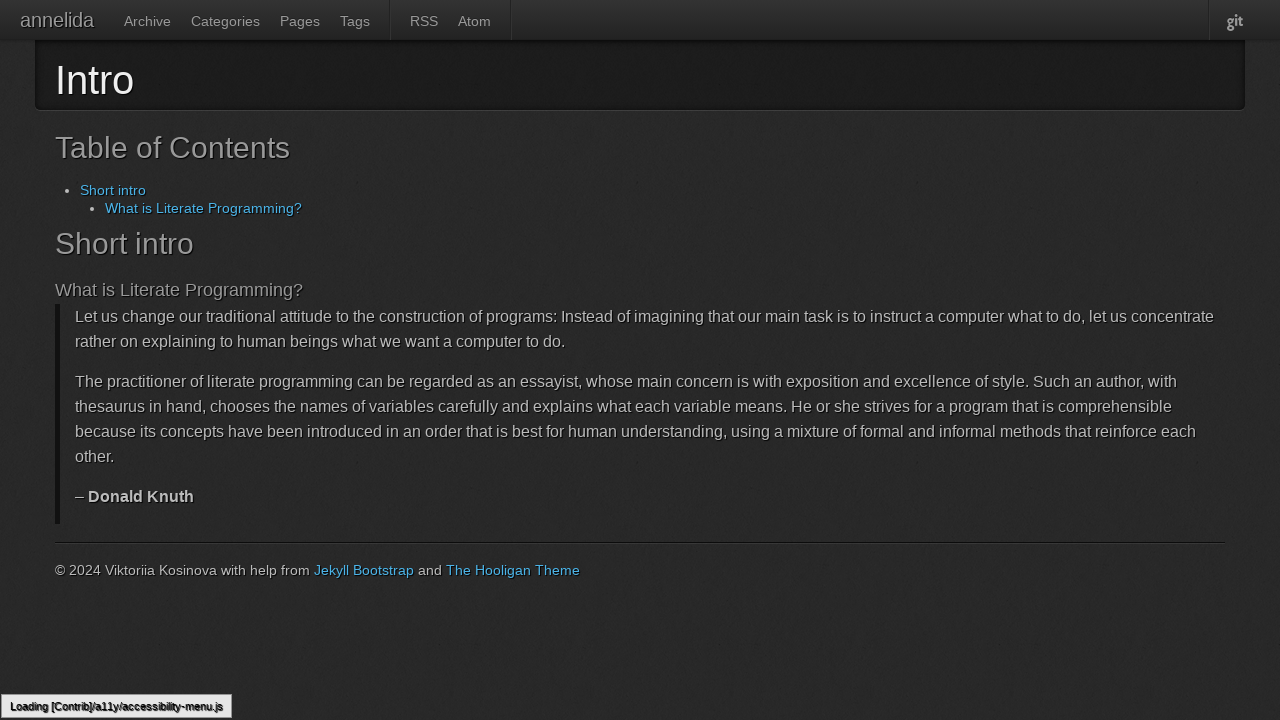

Page DOM content loaded successfully
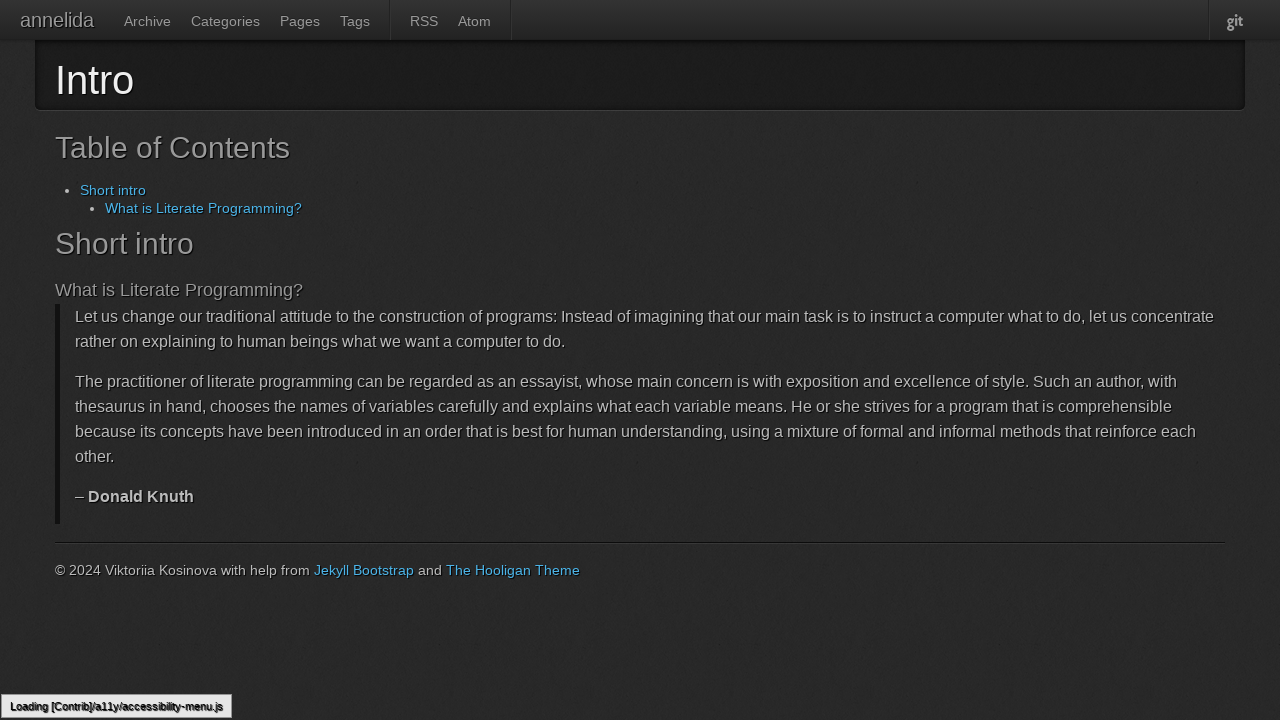

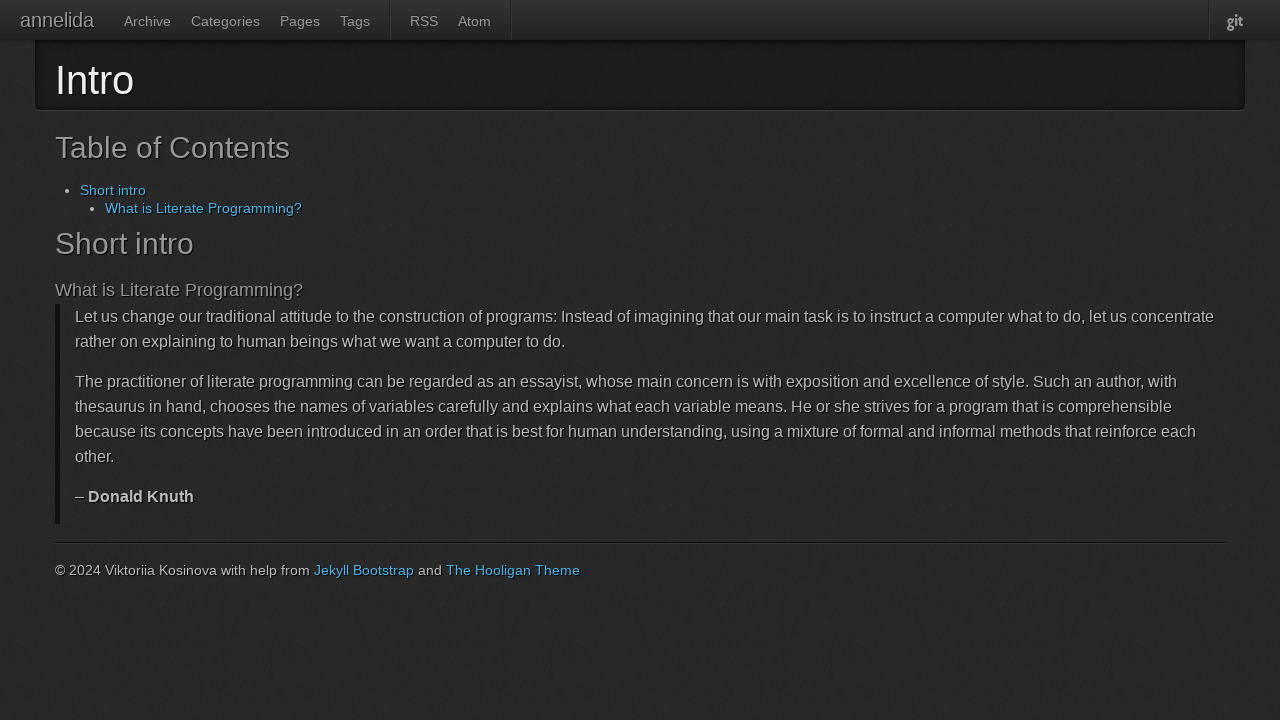